Tests a ring configurator interface by checking a 'showUnity' checkbox and clicking on numbered links (2 and 7) to navigate through configuration options.

Starting URL: https://konfigurator.gerstner-trauringe.de/?ringconfig=095e691c15

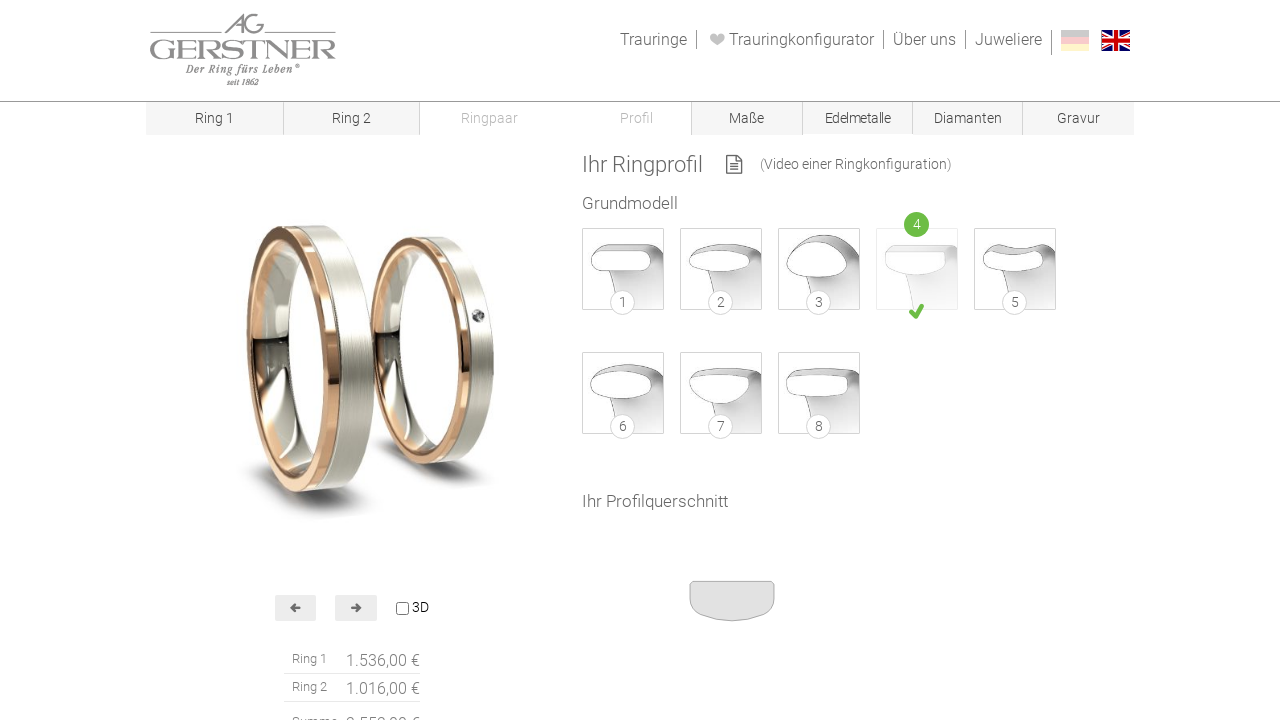

Checked the 'showUnity' checkbox at (402, 608) on #showUnity
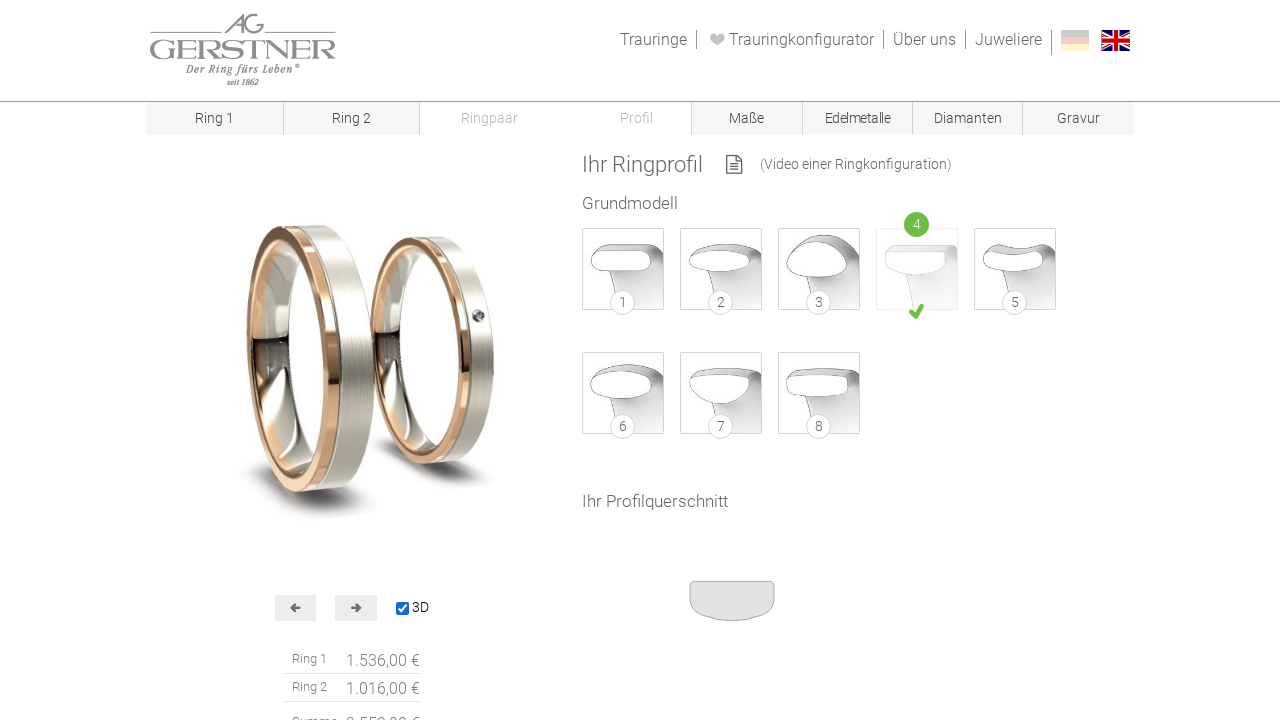

Clicked on numbered link '2' to navigate configuration options at (721, 269) on internal:role=link[name="2"s]
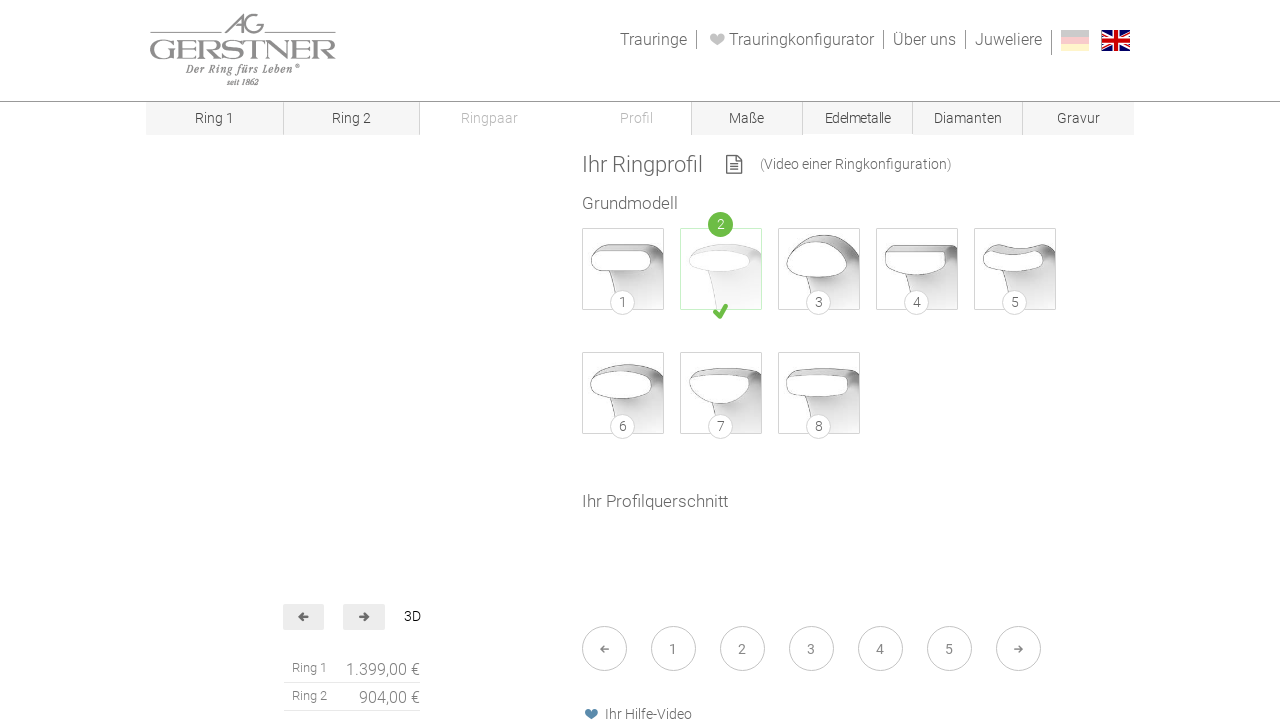

Clicked on numbered link '7' to navigate configuration options at (721, 393) on internal:role=link[name="7"i]
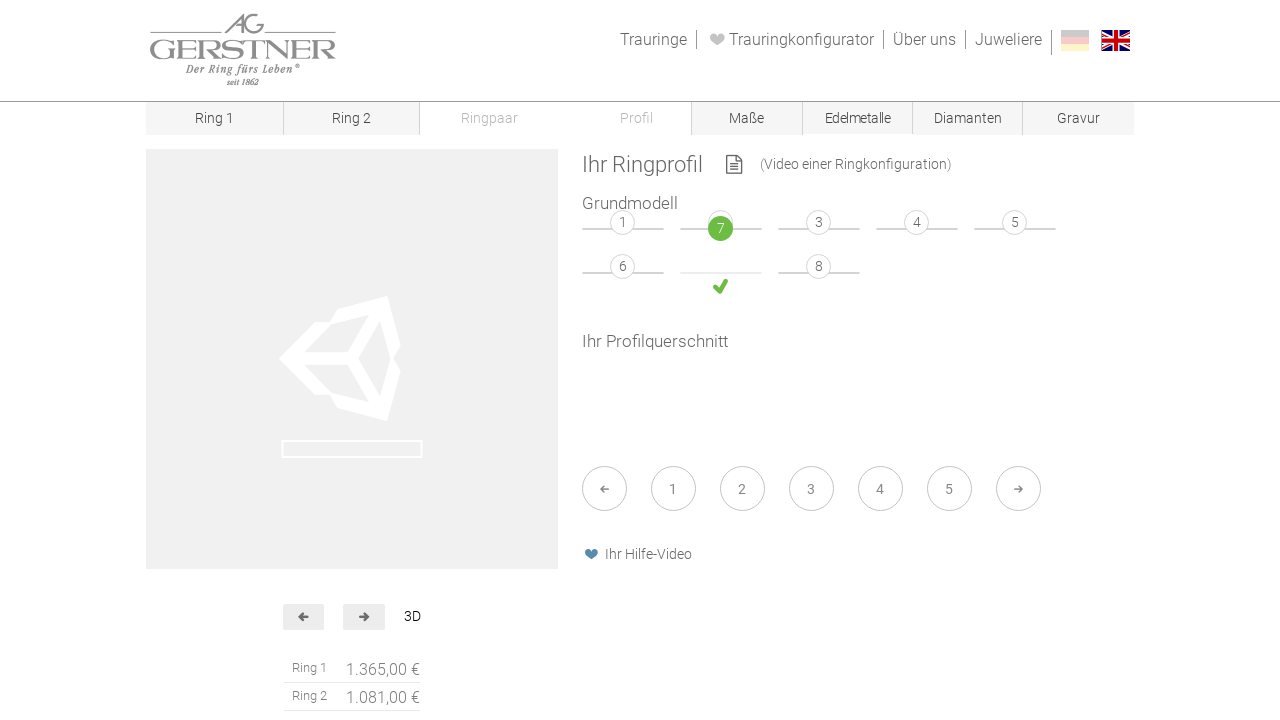

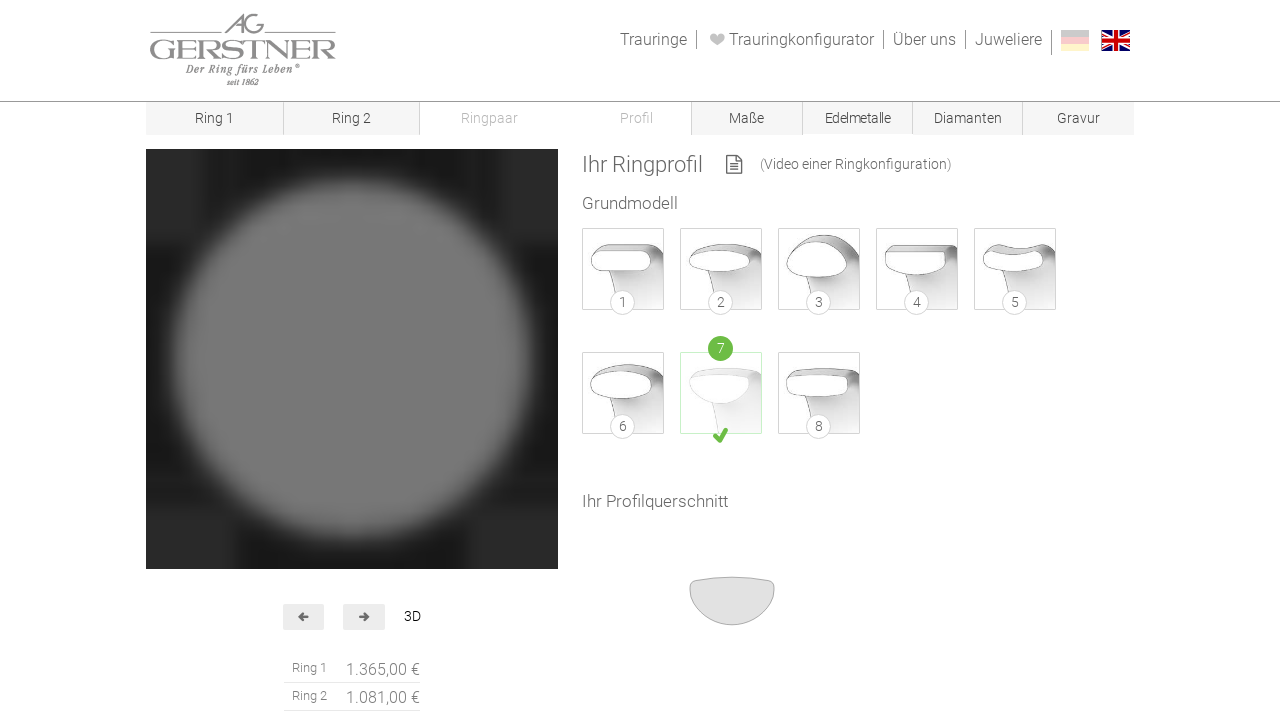